Tests synchronizing based on webpage URL matching a regex pattern

Starting URL: https://www.w3schools.com/tags/tryit.asp?filename=tryhtml_button_disabled

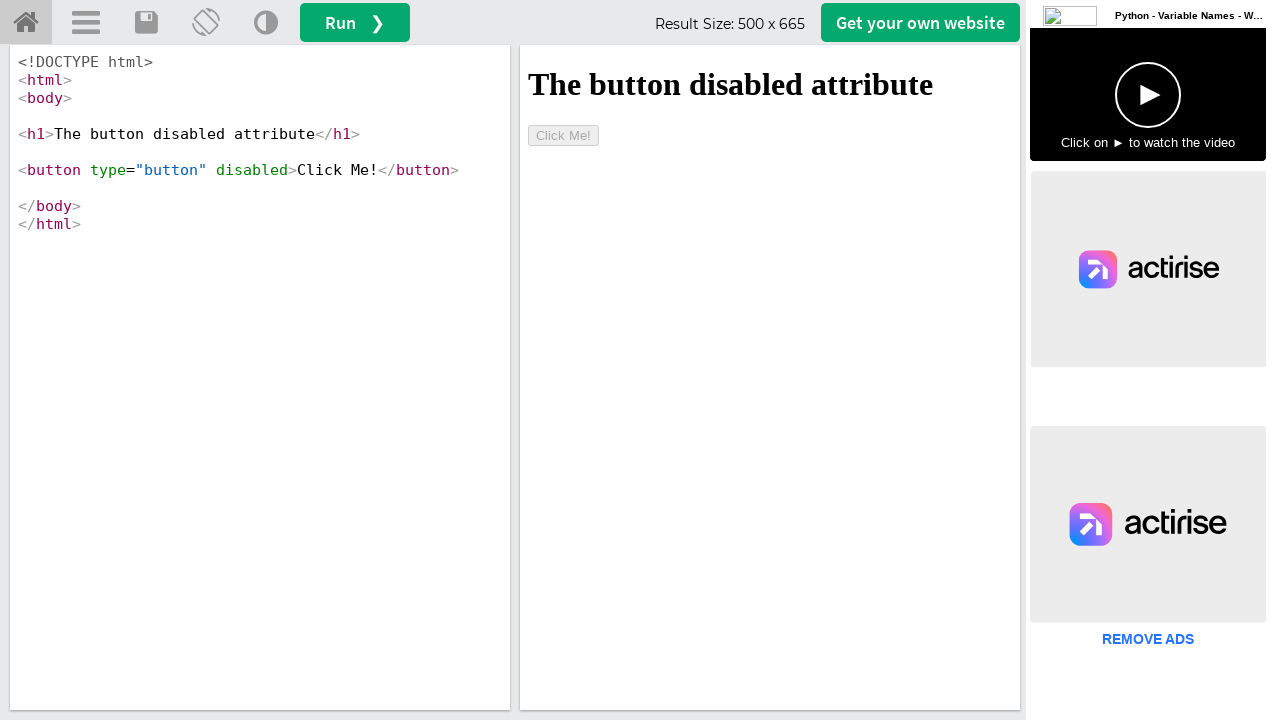

Verified that the current URL matches the regex pattern '^http'
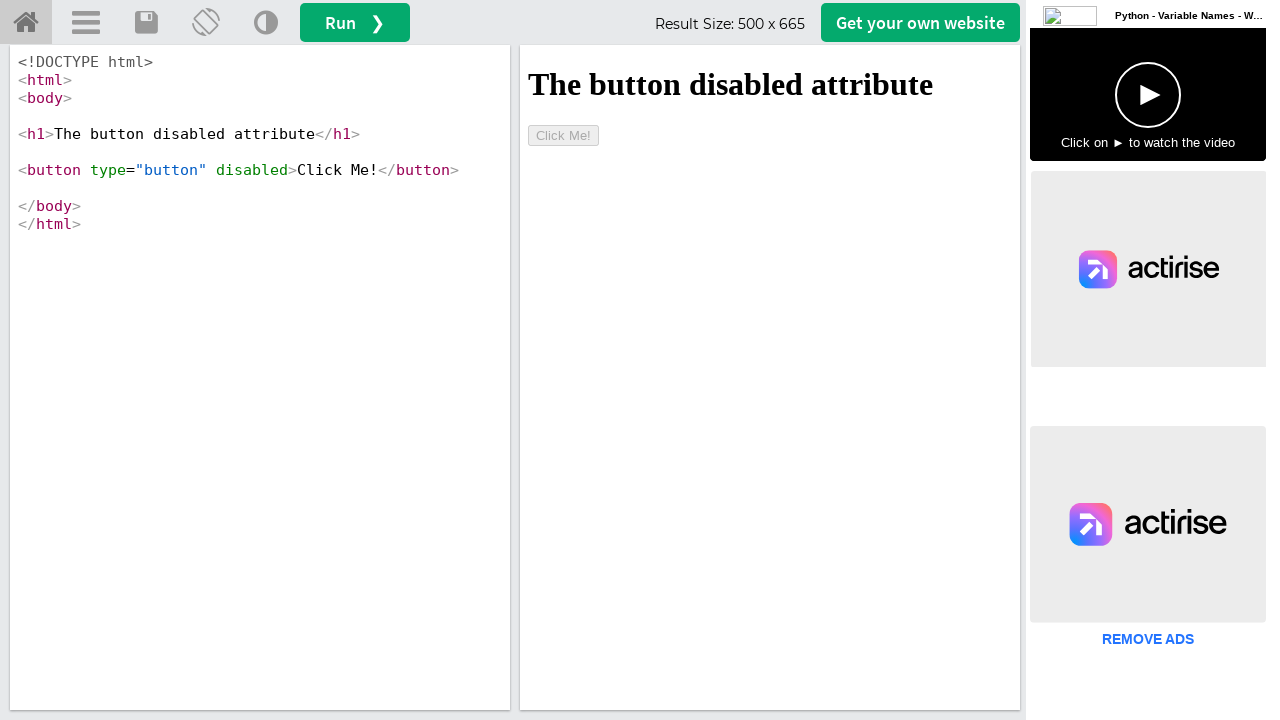

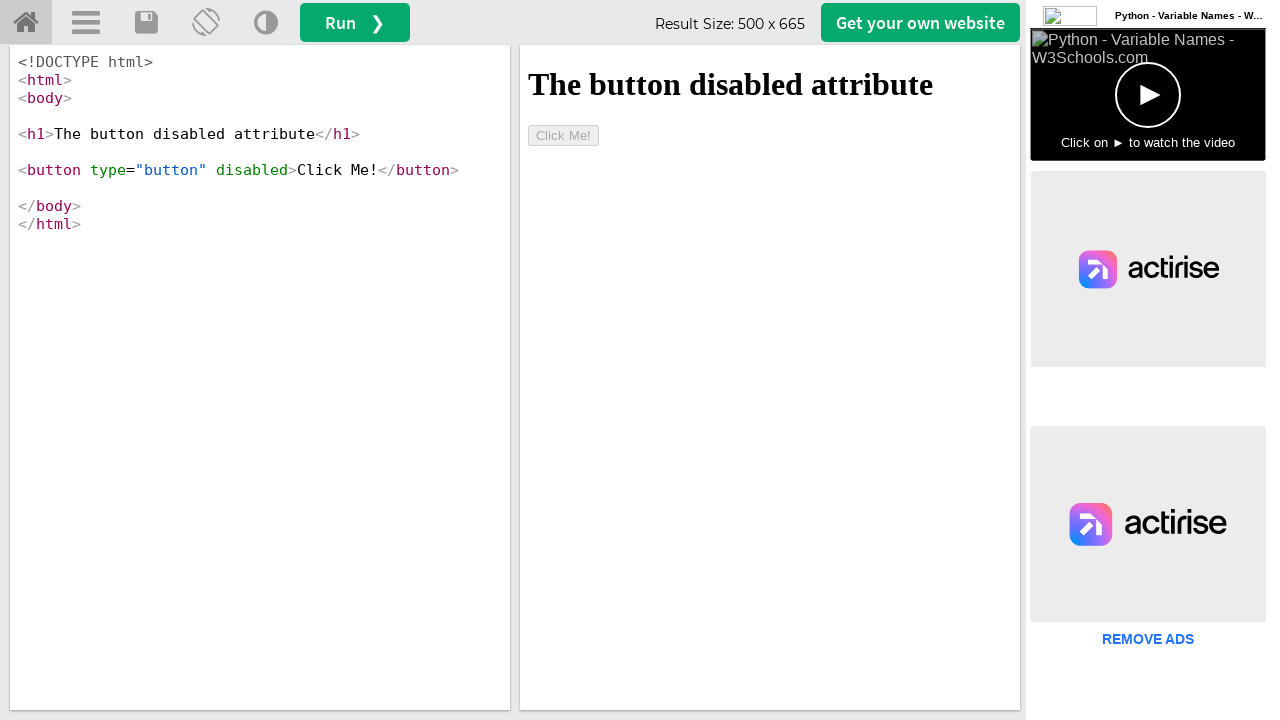